Tests interaction with shadow DOM elements by filling an input field within a web component

Starting URL: https://books-pwakit.appspot.com/

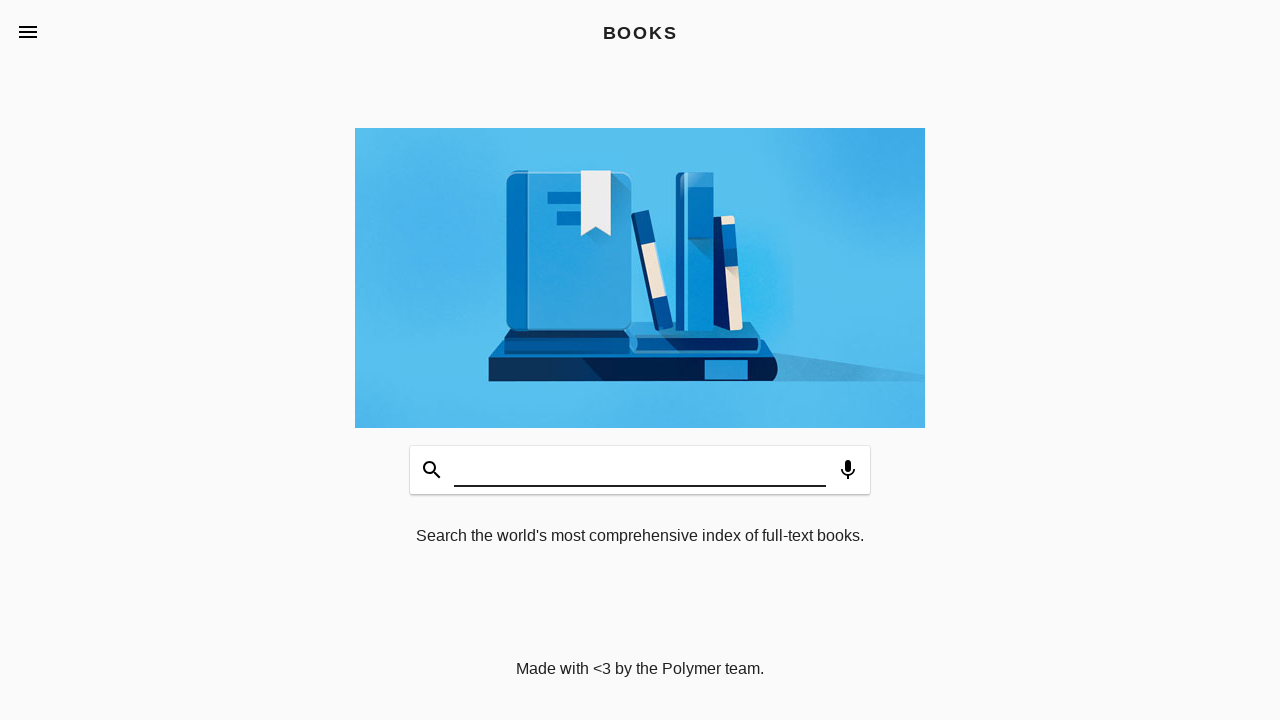

Located shadow DOM input element within book-app web component
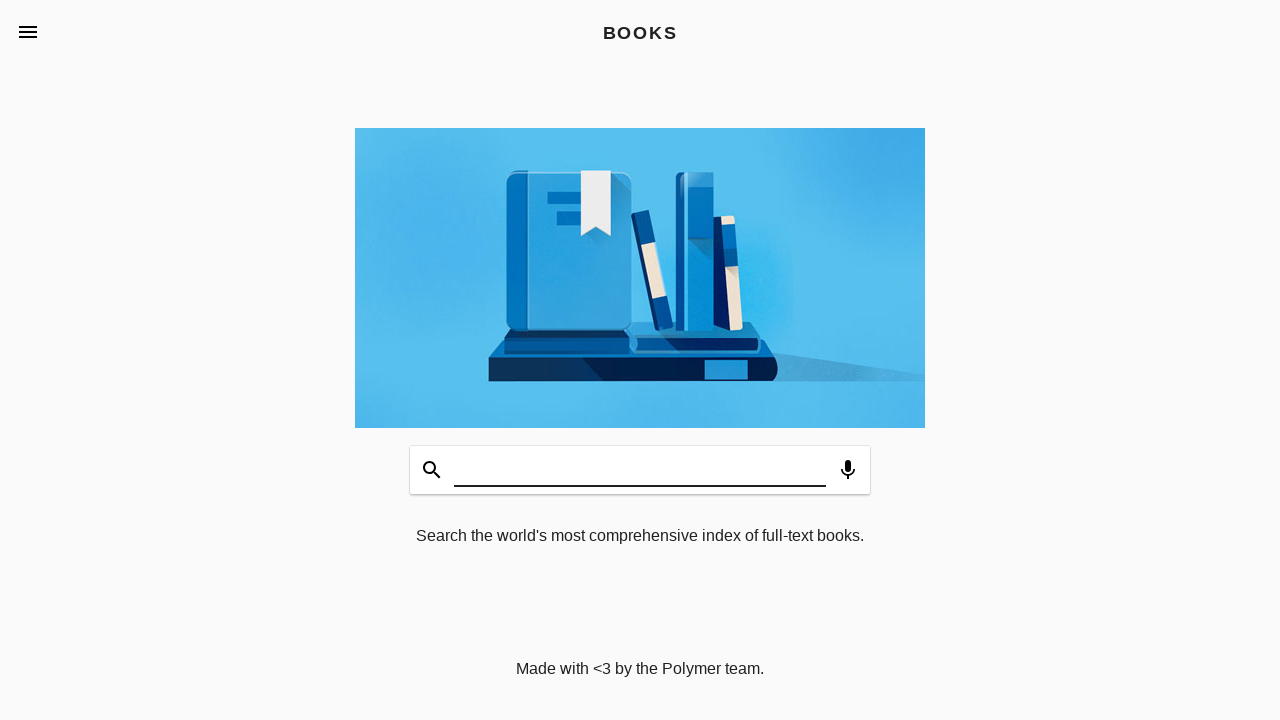

Filled shadow DOM input field with 'naveen'
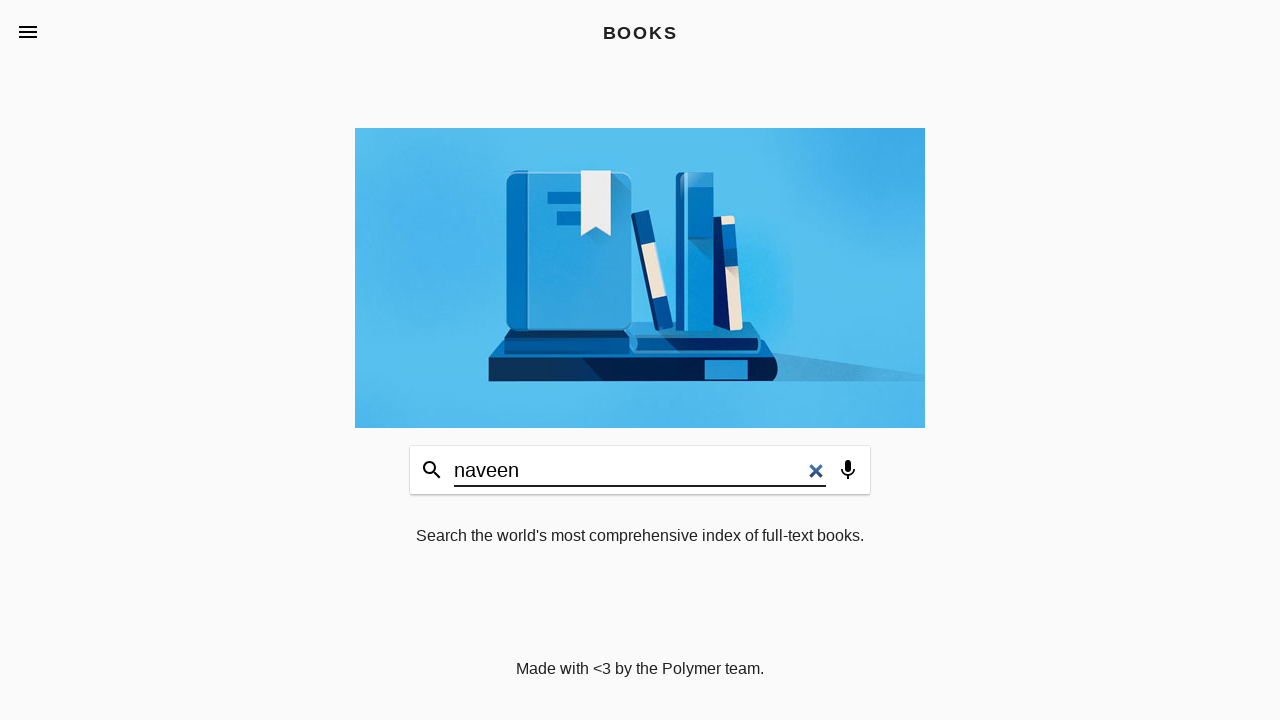

Triggered input event on shadow DOM element to register the value
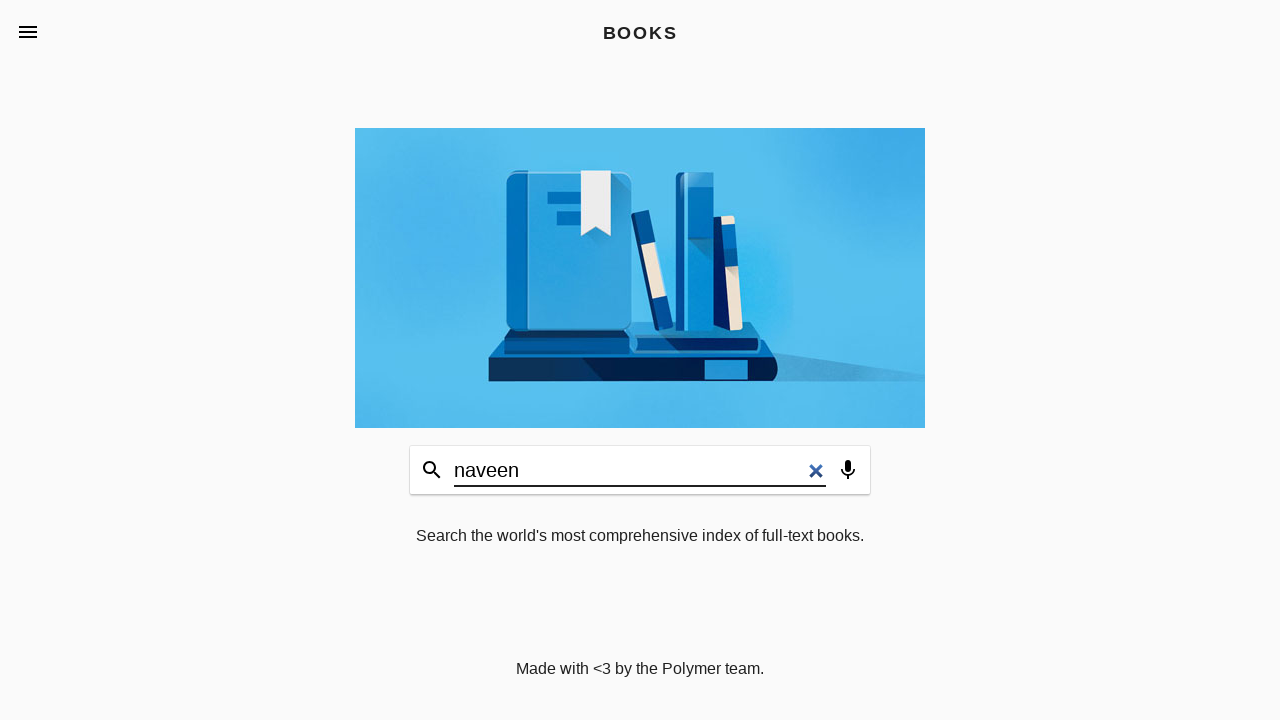

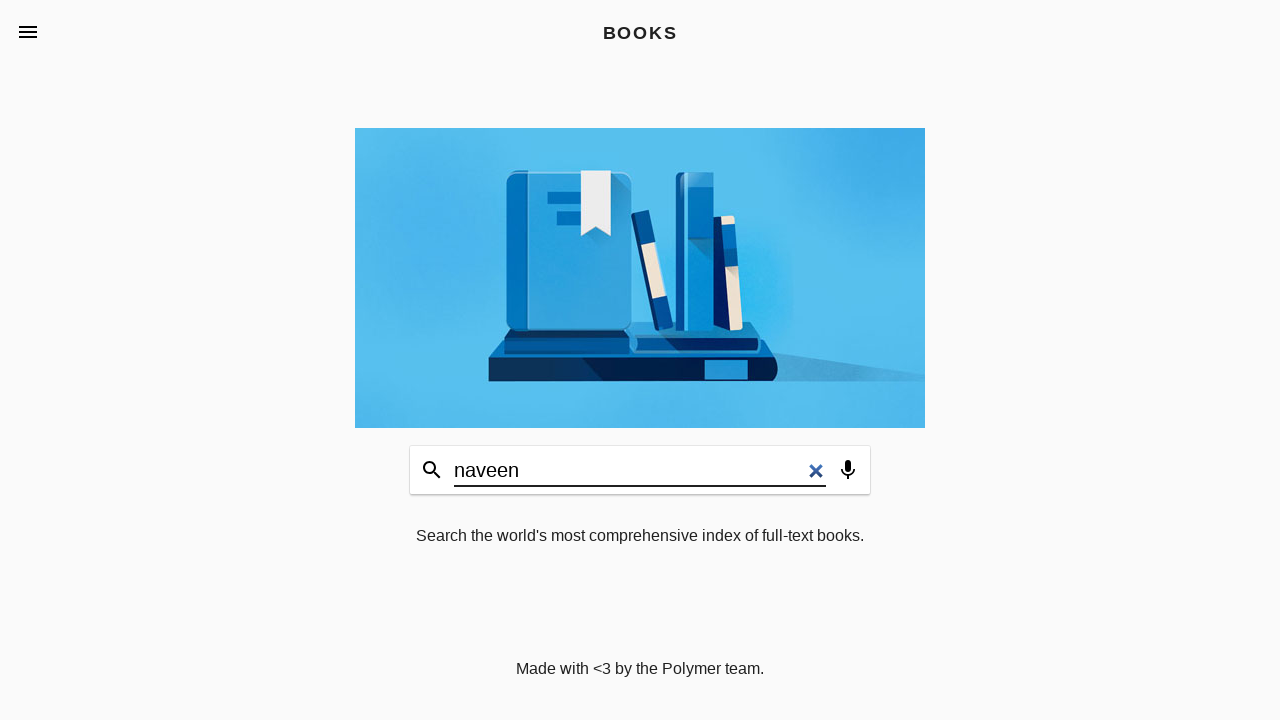